Tests clearing the complete state of all items by checking and unchecking the toggle all

Starting URL: https://demo.playwright.dev/todomvc

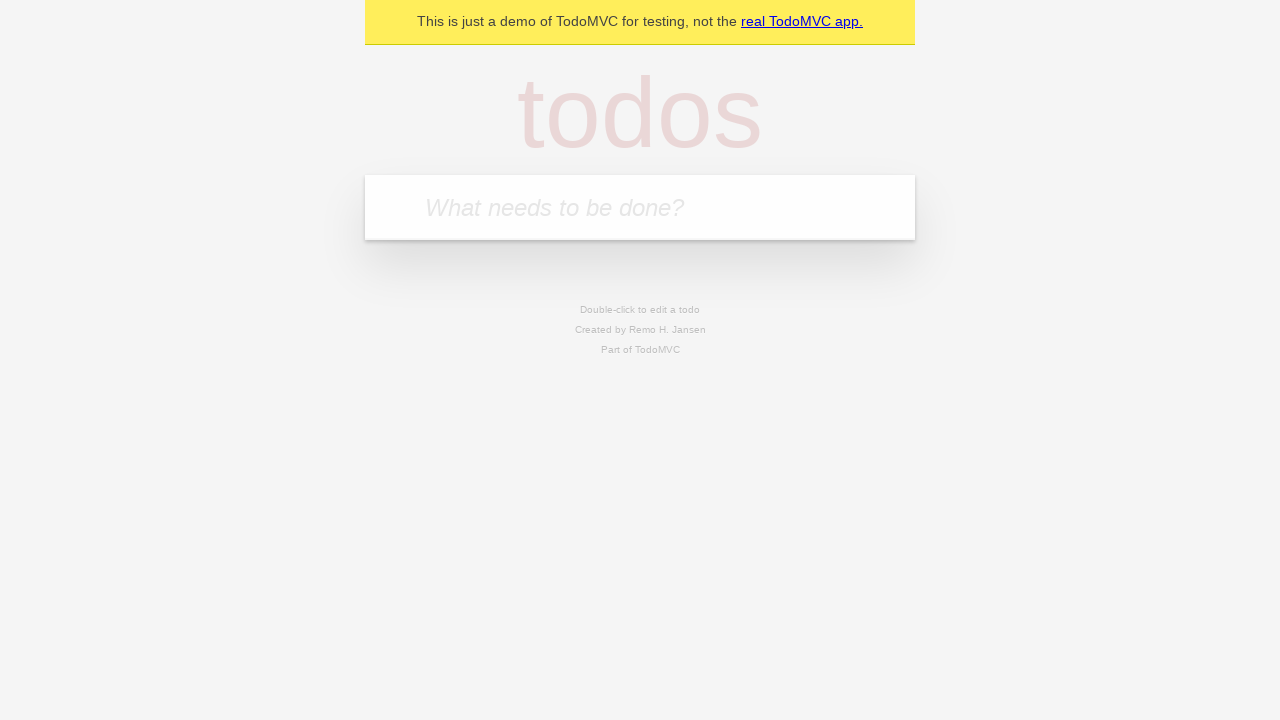

Filled todo input with 'buy some cheese' on internal:attr=[placeholder="What needs to be done?"i]
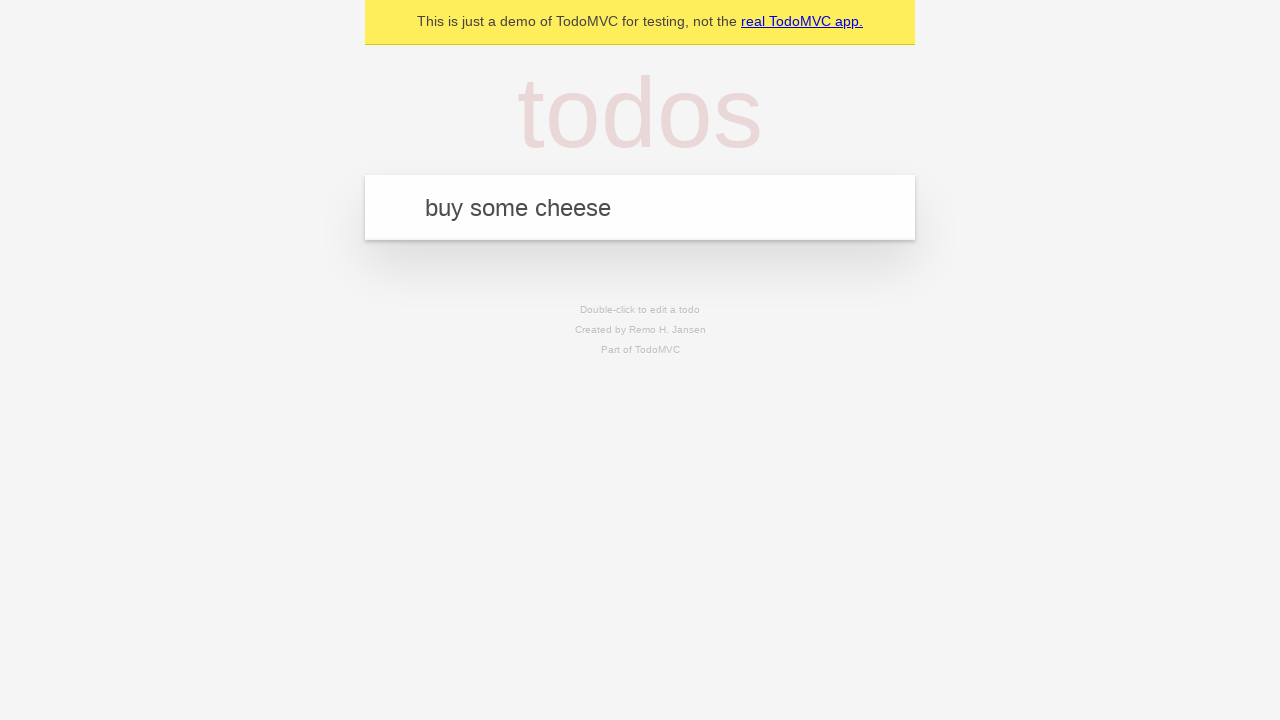

Pressed Enter to add first todo item on internal:attr=[placeholder="What needs to be done?"i]
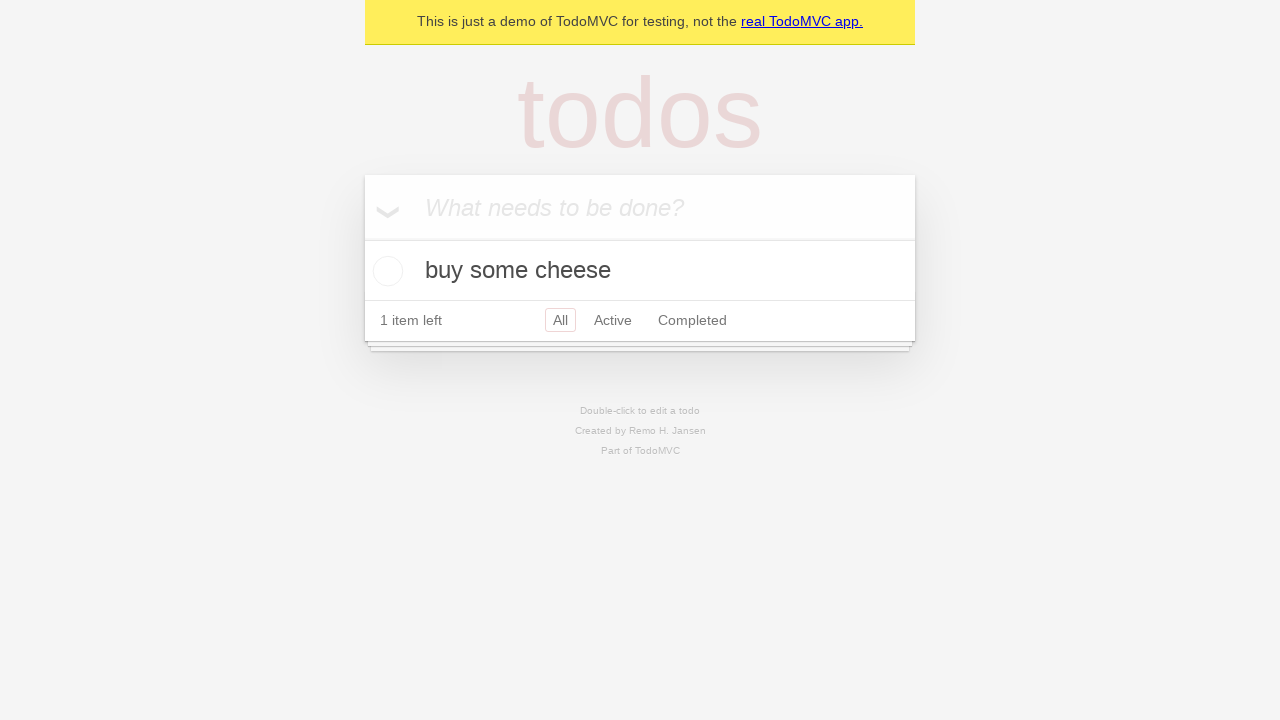

Filled todo input with 'feed the cat' on internal:attr=[placeholder="What needs to be done?"i]
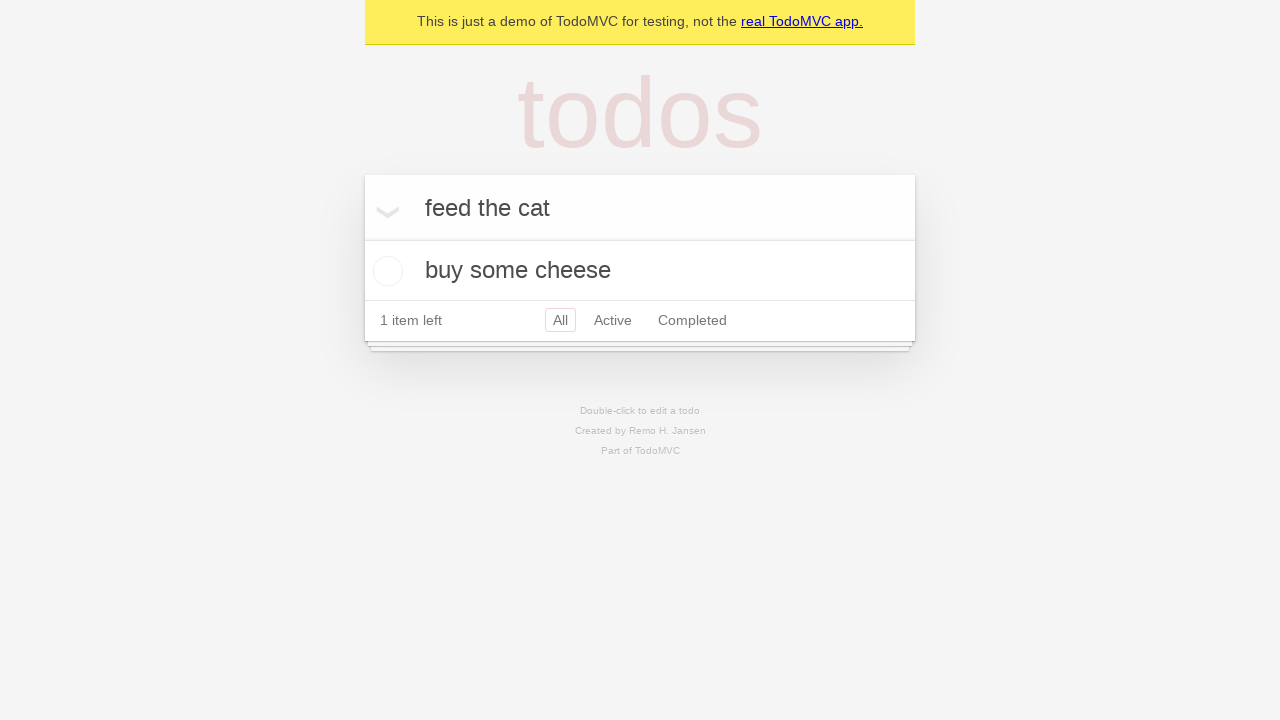

Pressed Enter to add second todo item on internal:attr=[placeholder="What needs to be done?"i]
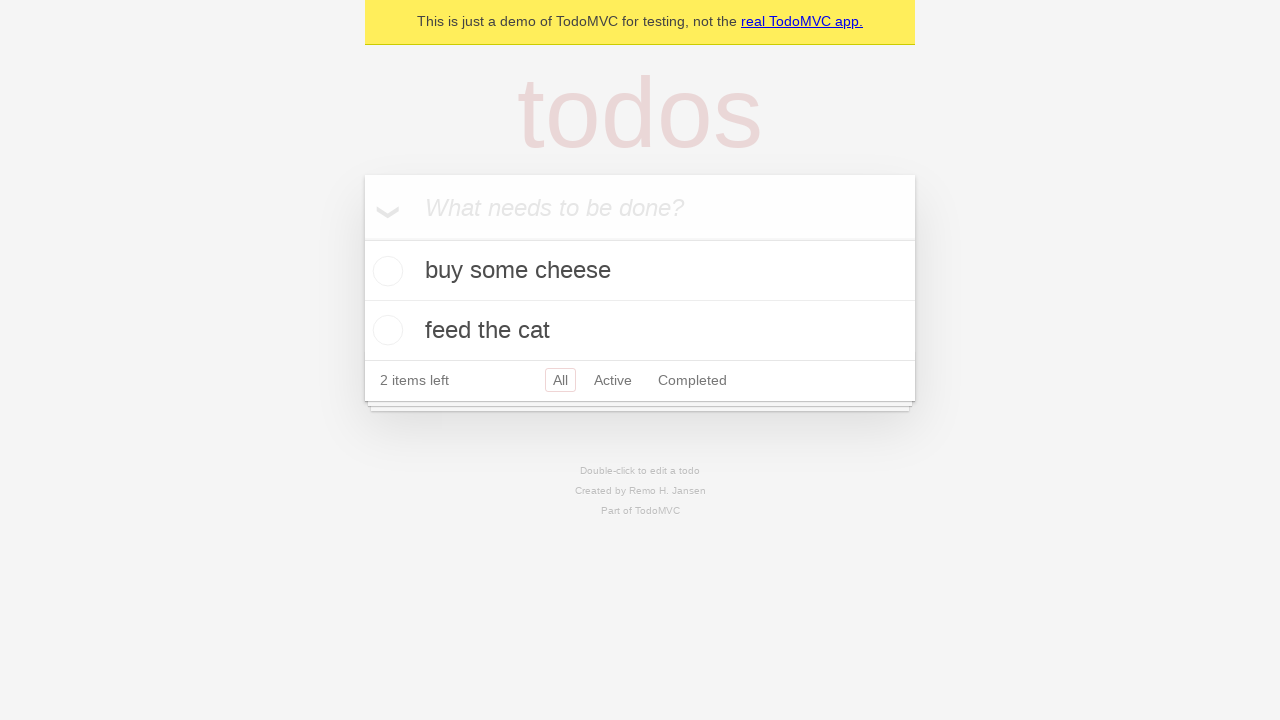

Filled todo input with 'book a doctors appointment' on internal:attr=[placeholder="What needs to be done?"i]
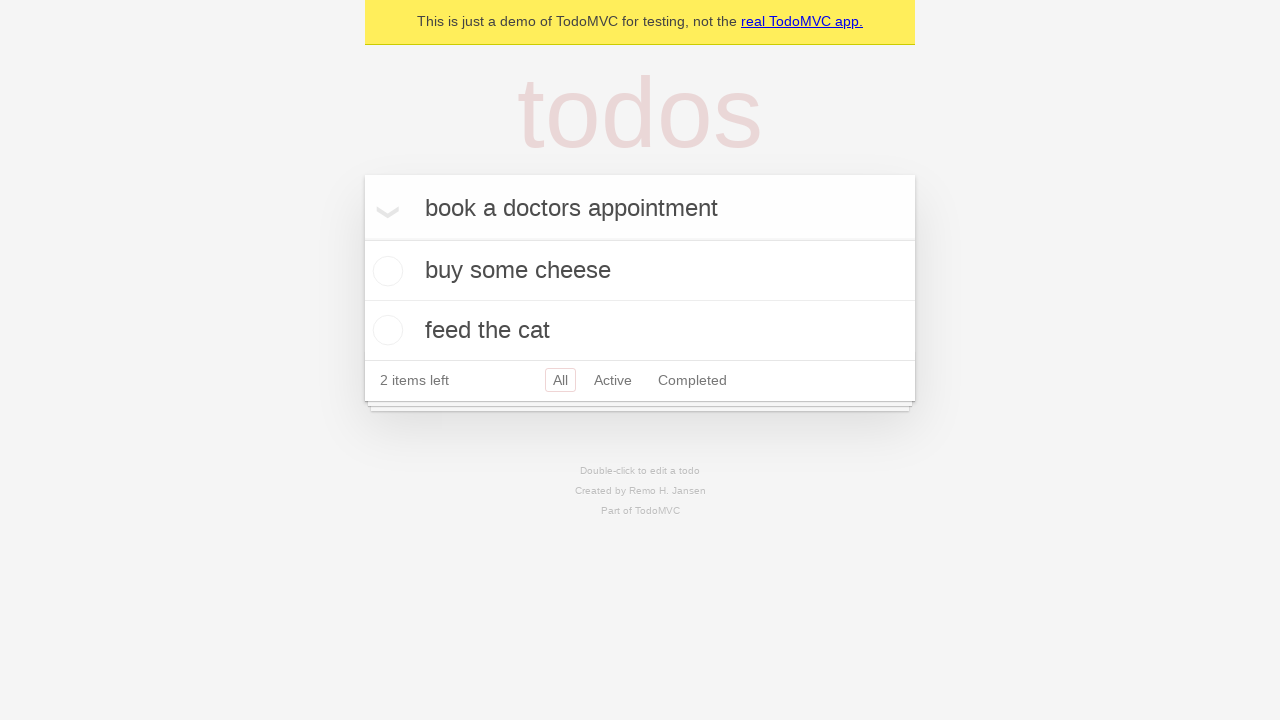

Pressed Enter to add third todo item on internal:attr=[placeholder="What needs to be done?"i]
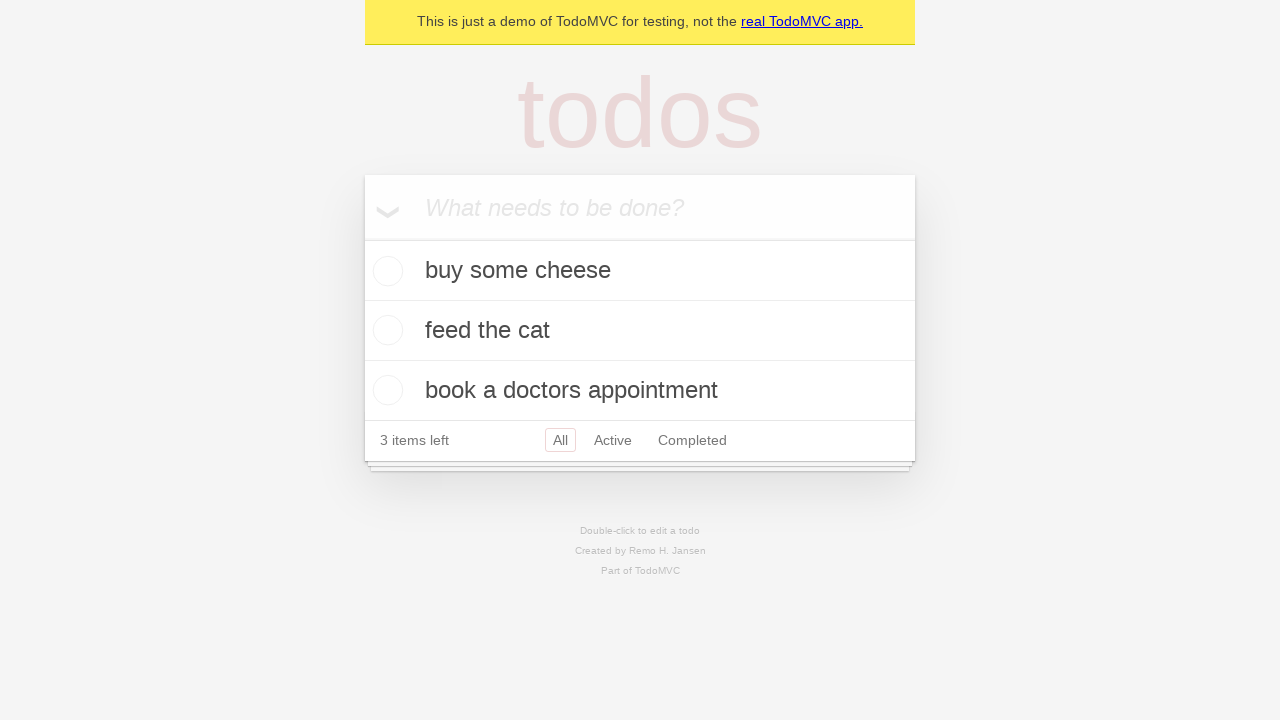

Checked 'Mark all as complete' toggle to mark all items as complete at (362, 238) on internal:label="Mark all as complete"i
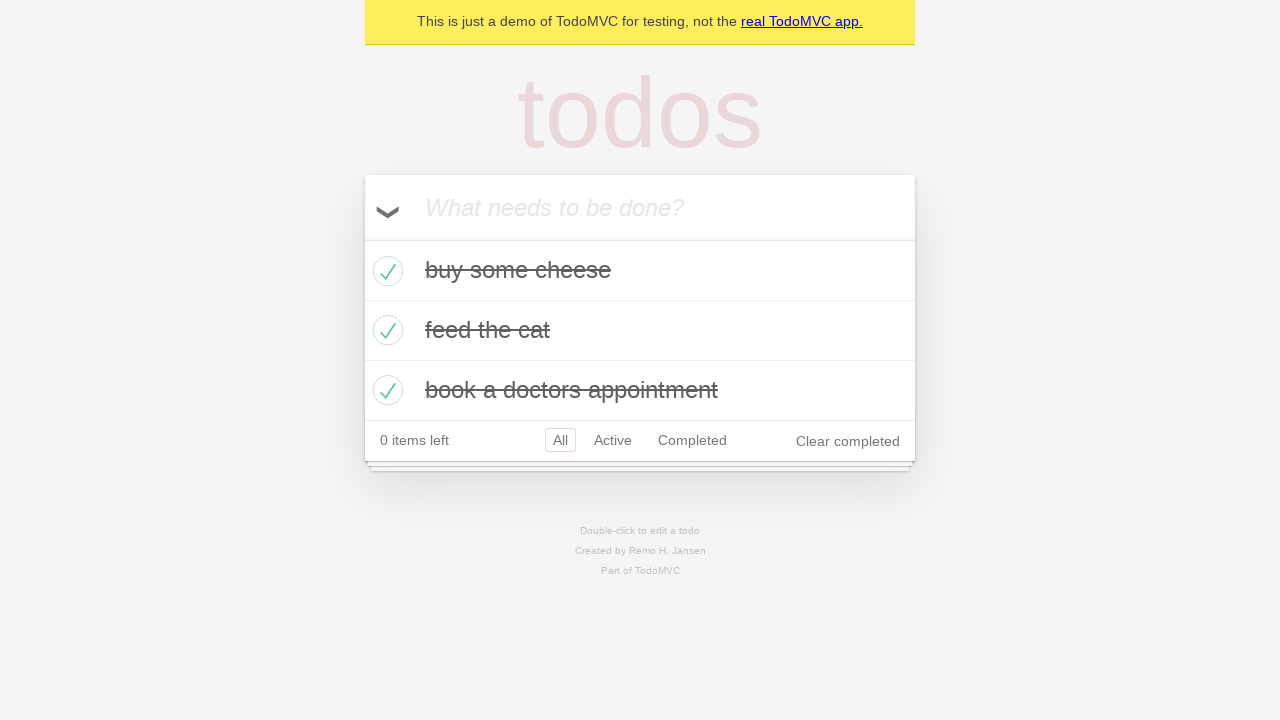

Unchecked 'Mark all as complete' toggle to clear complete state of all items at (362, 238) on internal:label="Mark all as complete"i
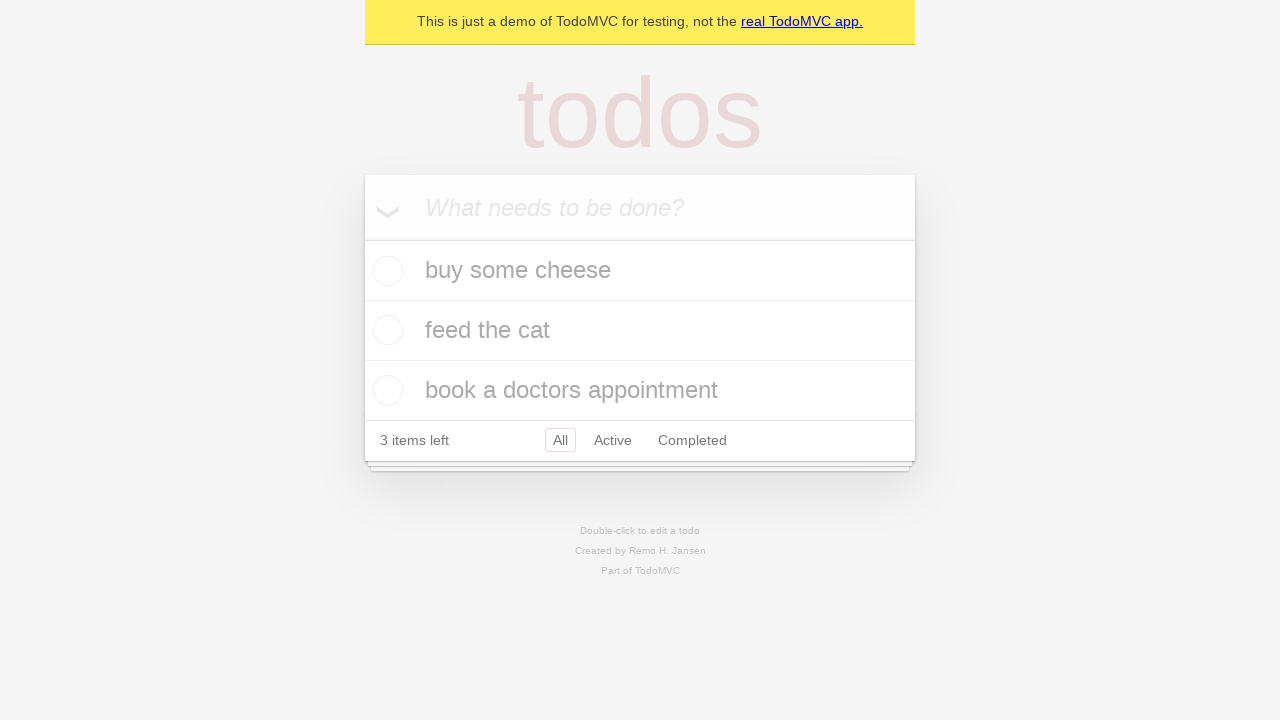

Waited for todo items to be rendered
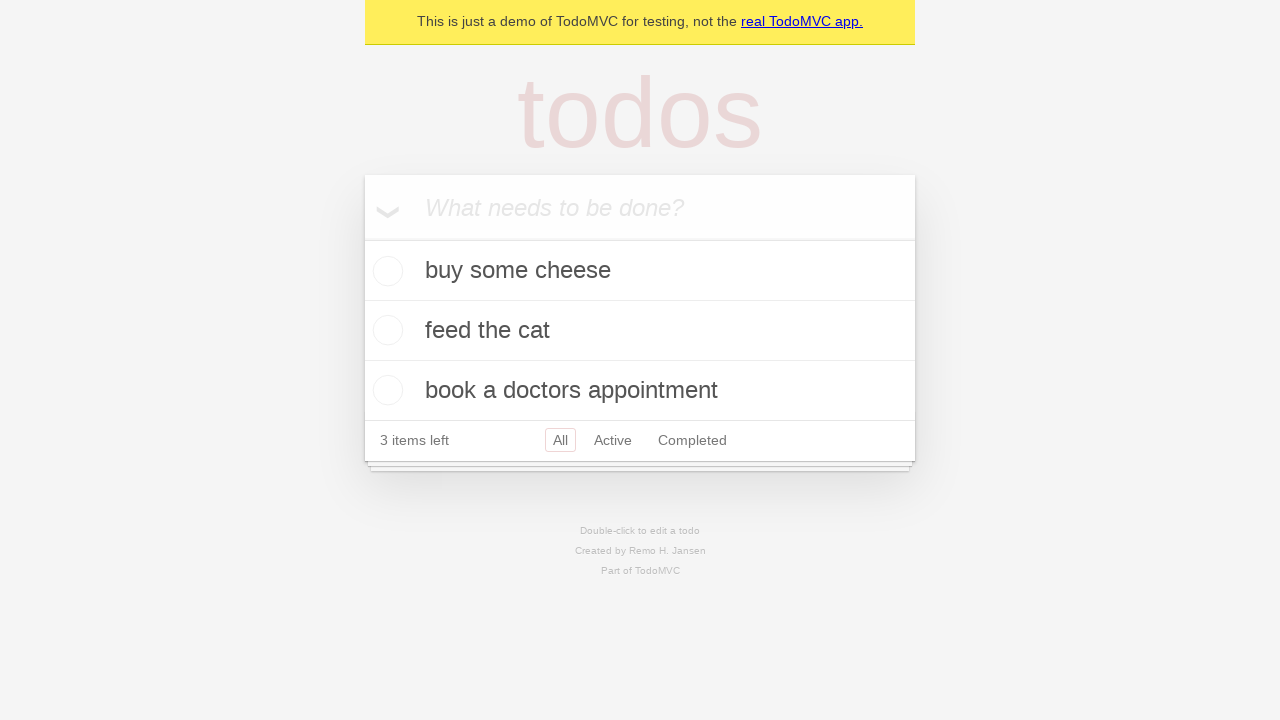

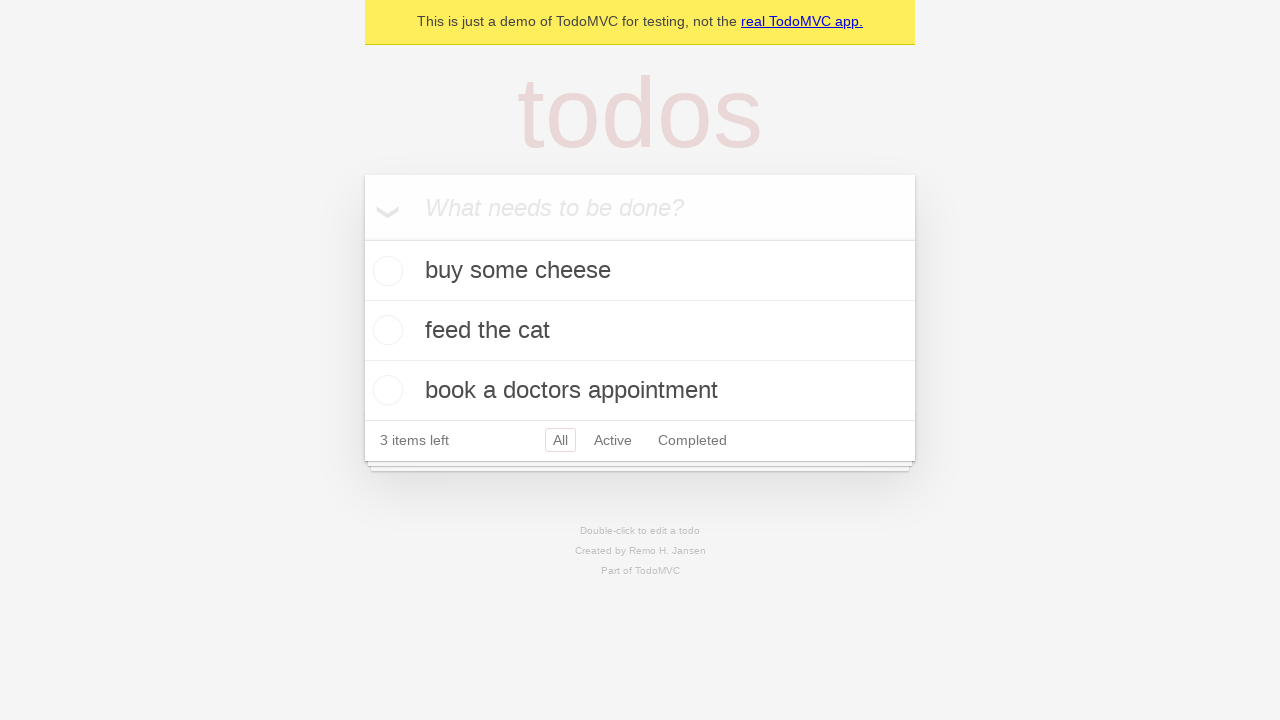